Tests JavaScript confirmation alert handling by clicking a button that triggers a JS confirm dialog, dismissing it, and verifying the result text

Starting URL: https://practice.cydeo.com/javascript_alerts

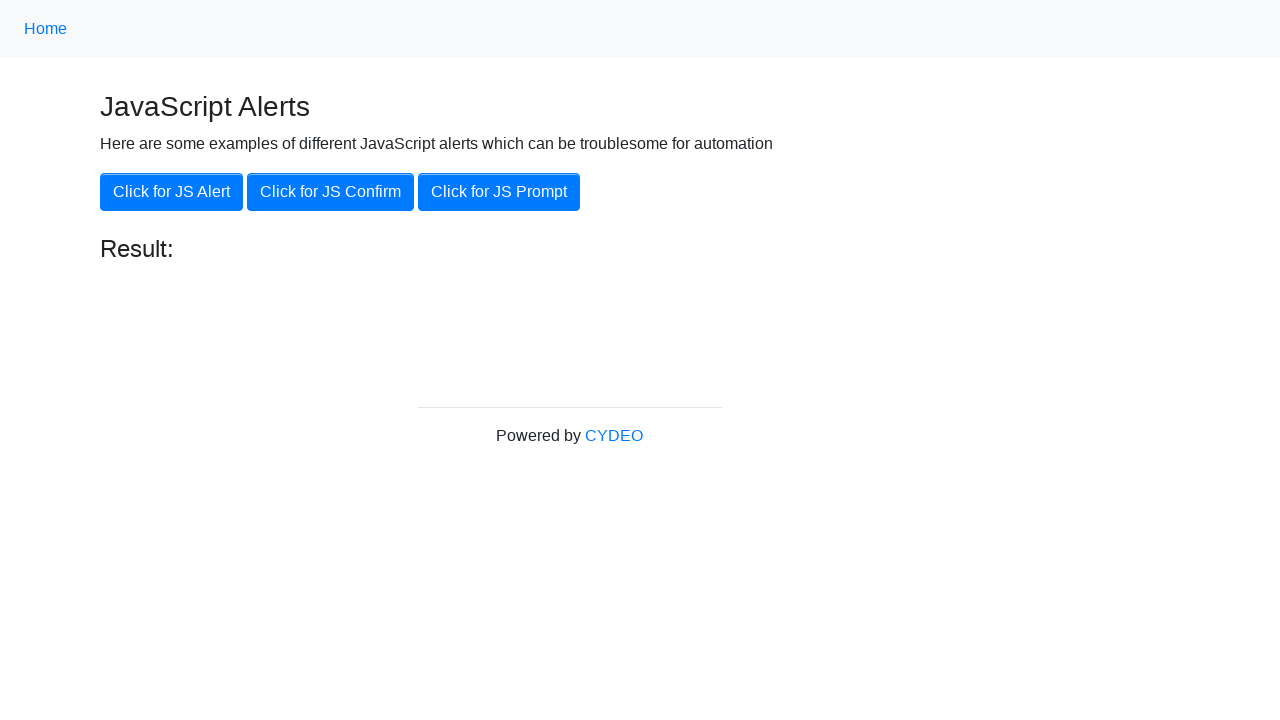

Clicked button to trigger JS Confirm dialog at (330, 192) on button:has-text('Click for JS Confirm')
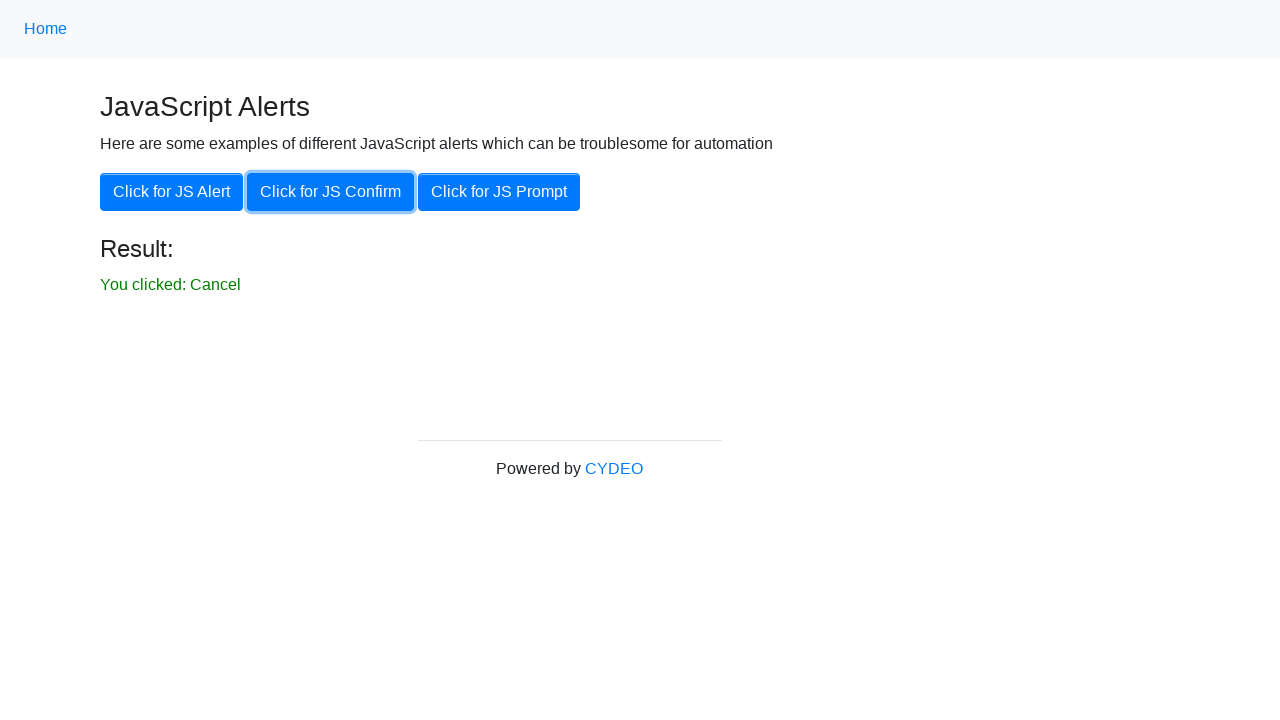

Set up dialog handler to dismiss confirmation dialog
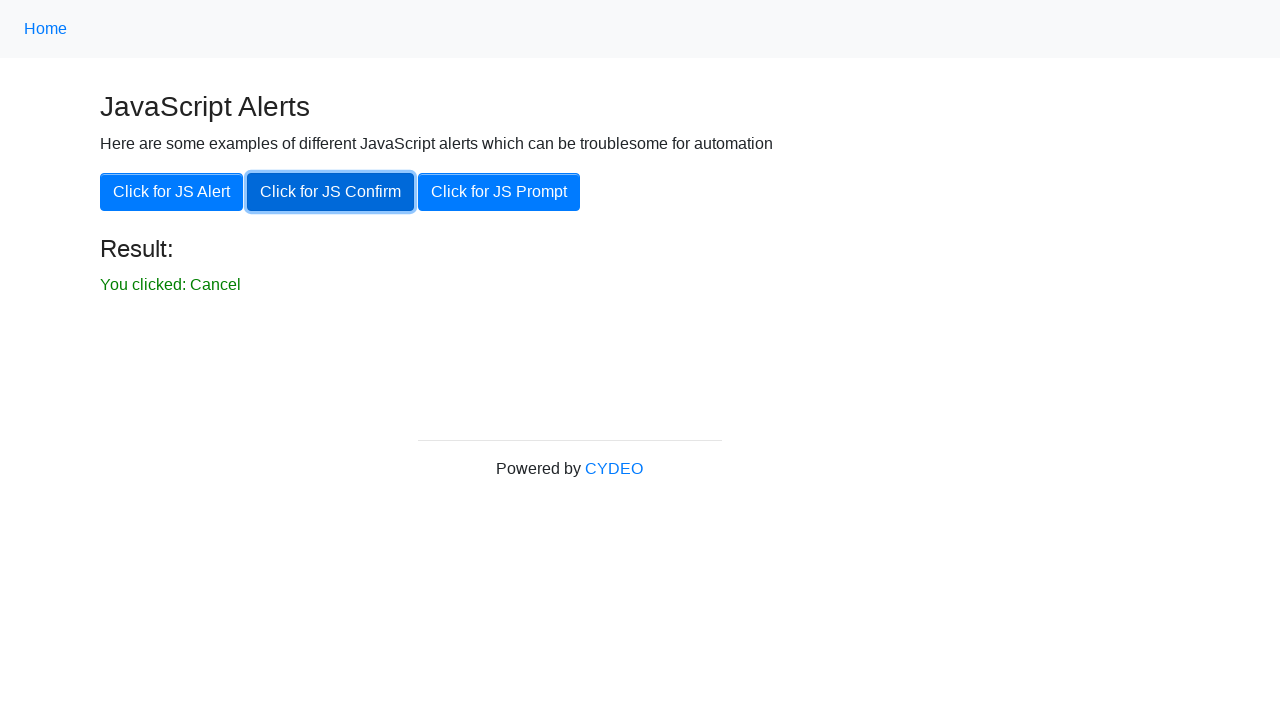

Verified result text 'You clicked: Cancel' is displayed
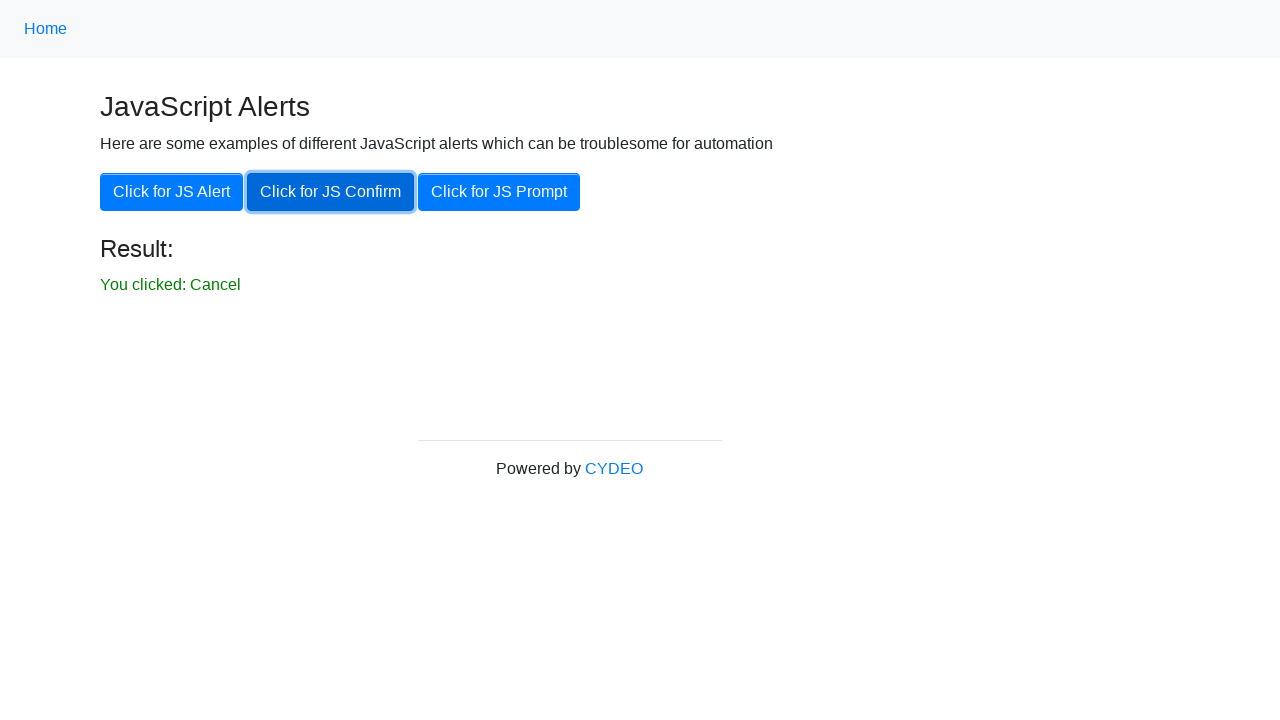

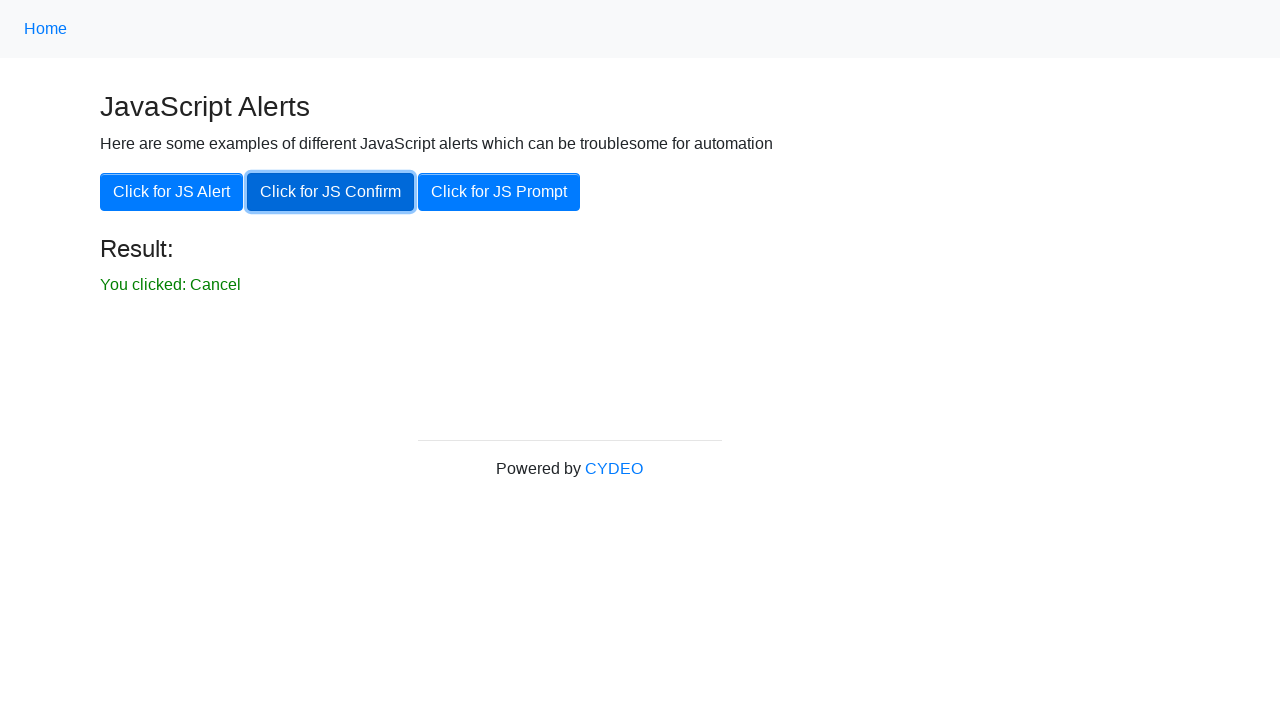